Navigates to the OrangeHRM demo site and maximizes the browser window to verify the page loads correctly

Starting URL: https://opensource-demo.orangehrmlive.com/

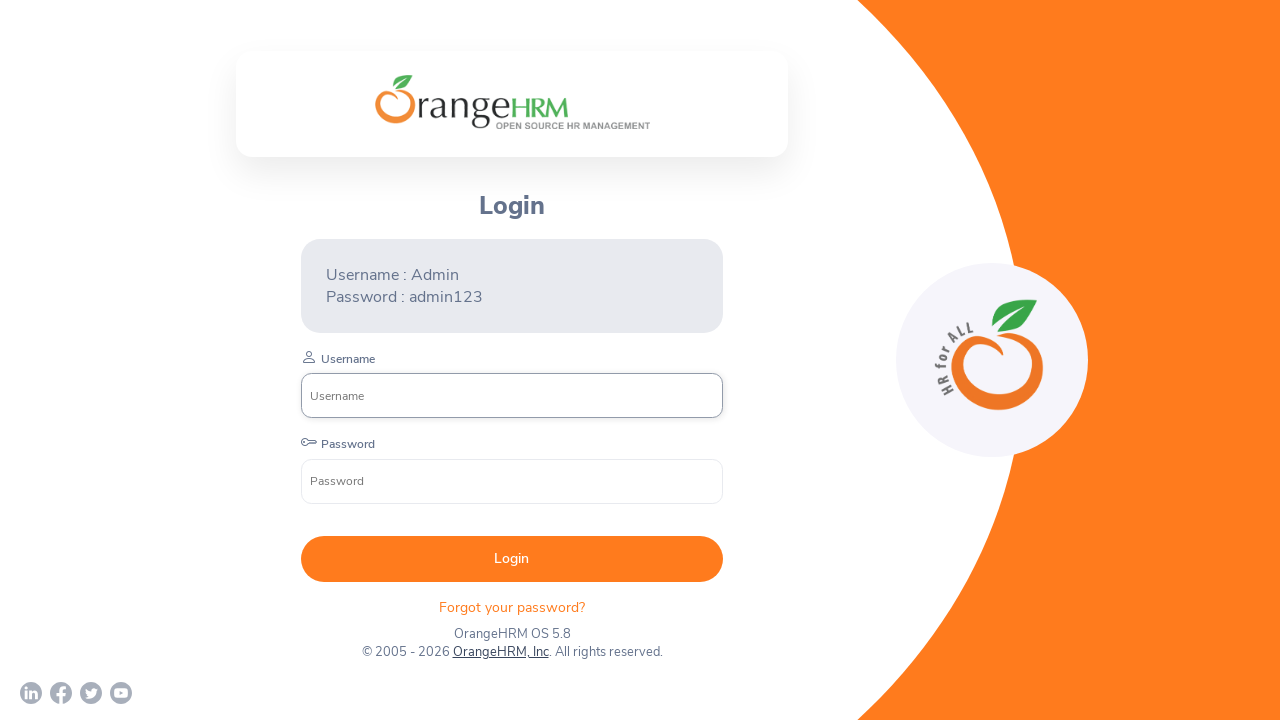

Set viewport size to 1920x1080 to maximize browser window
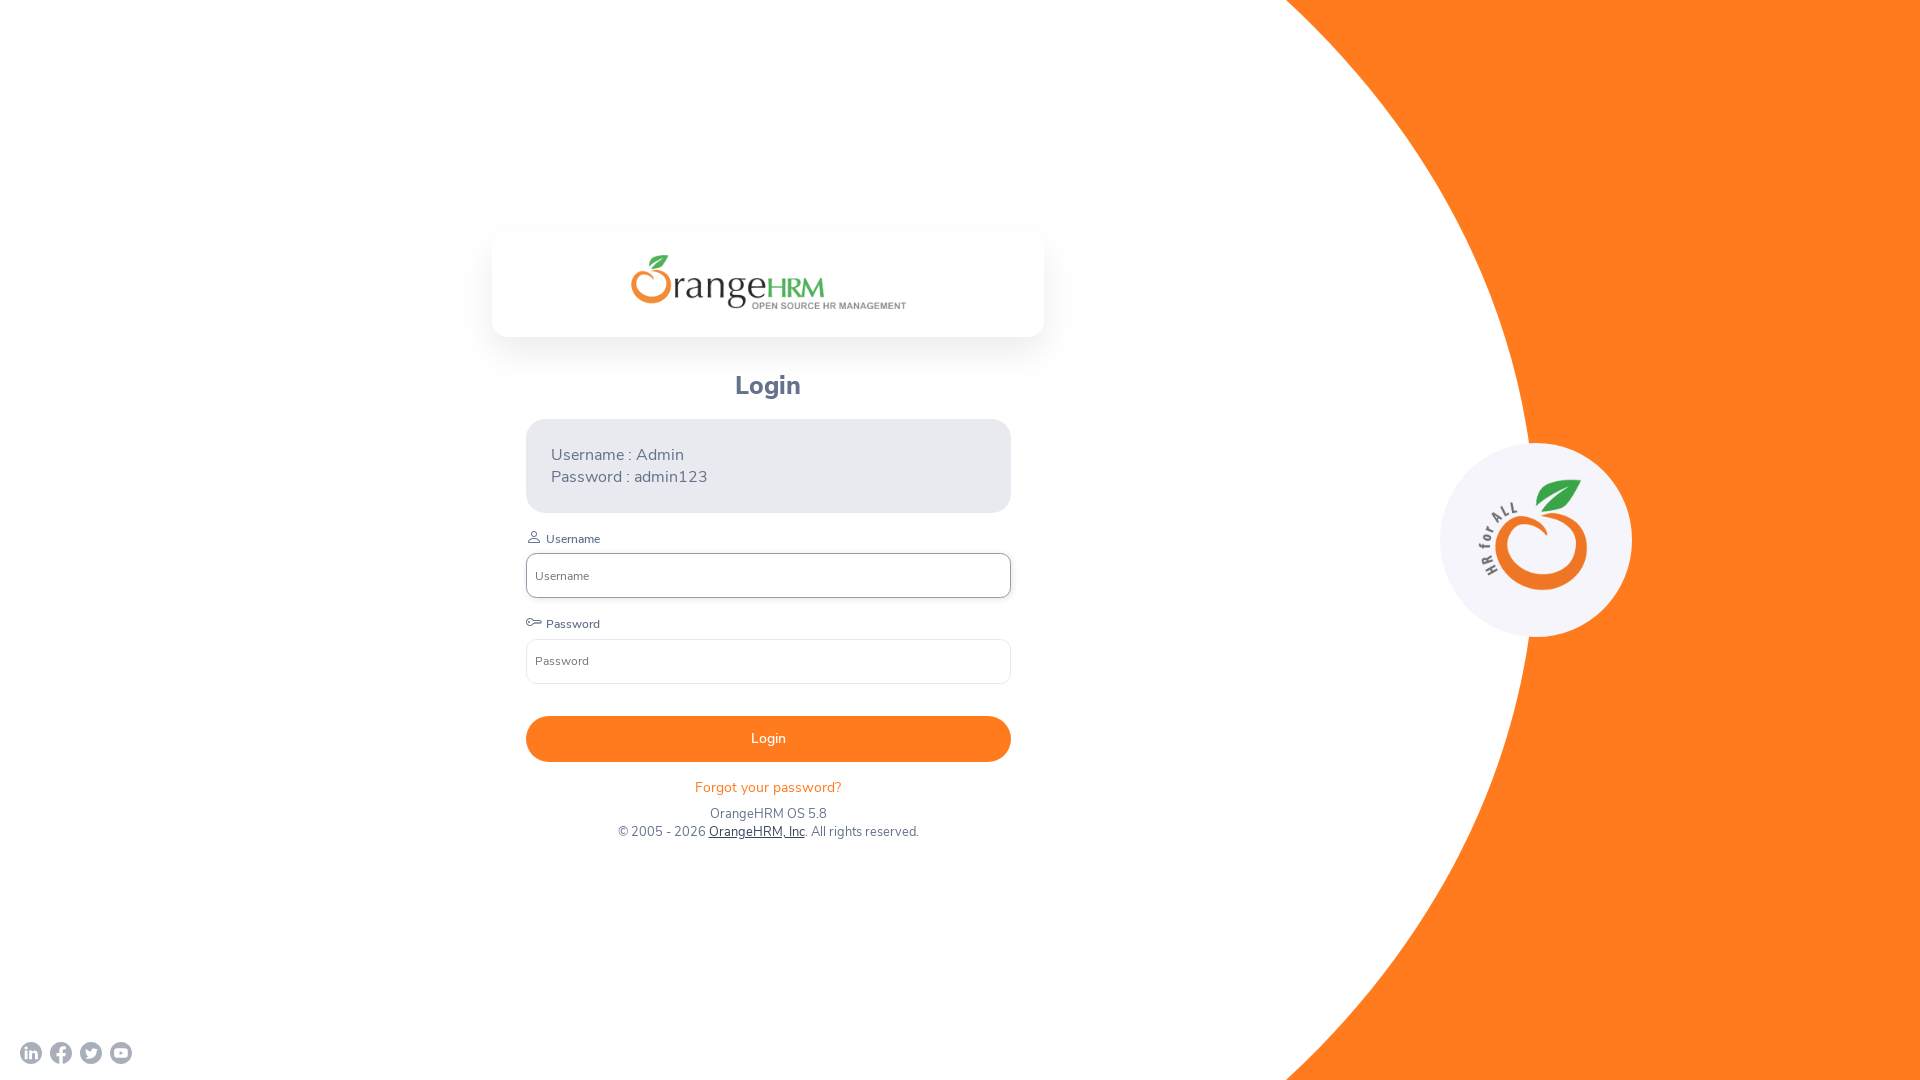

Waited for page to reach networkidle state
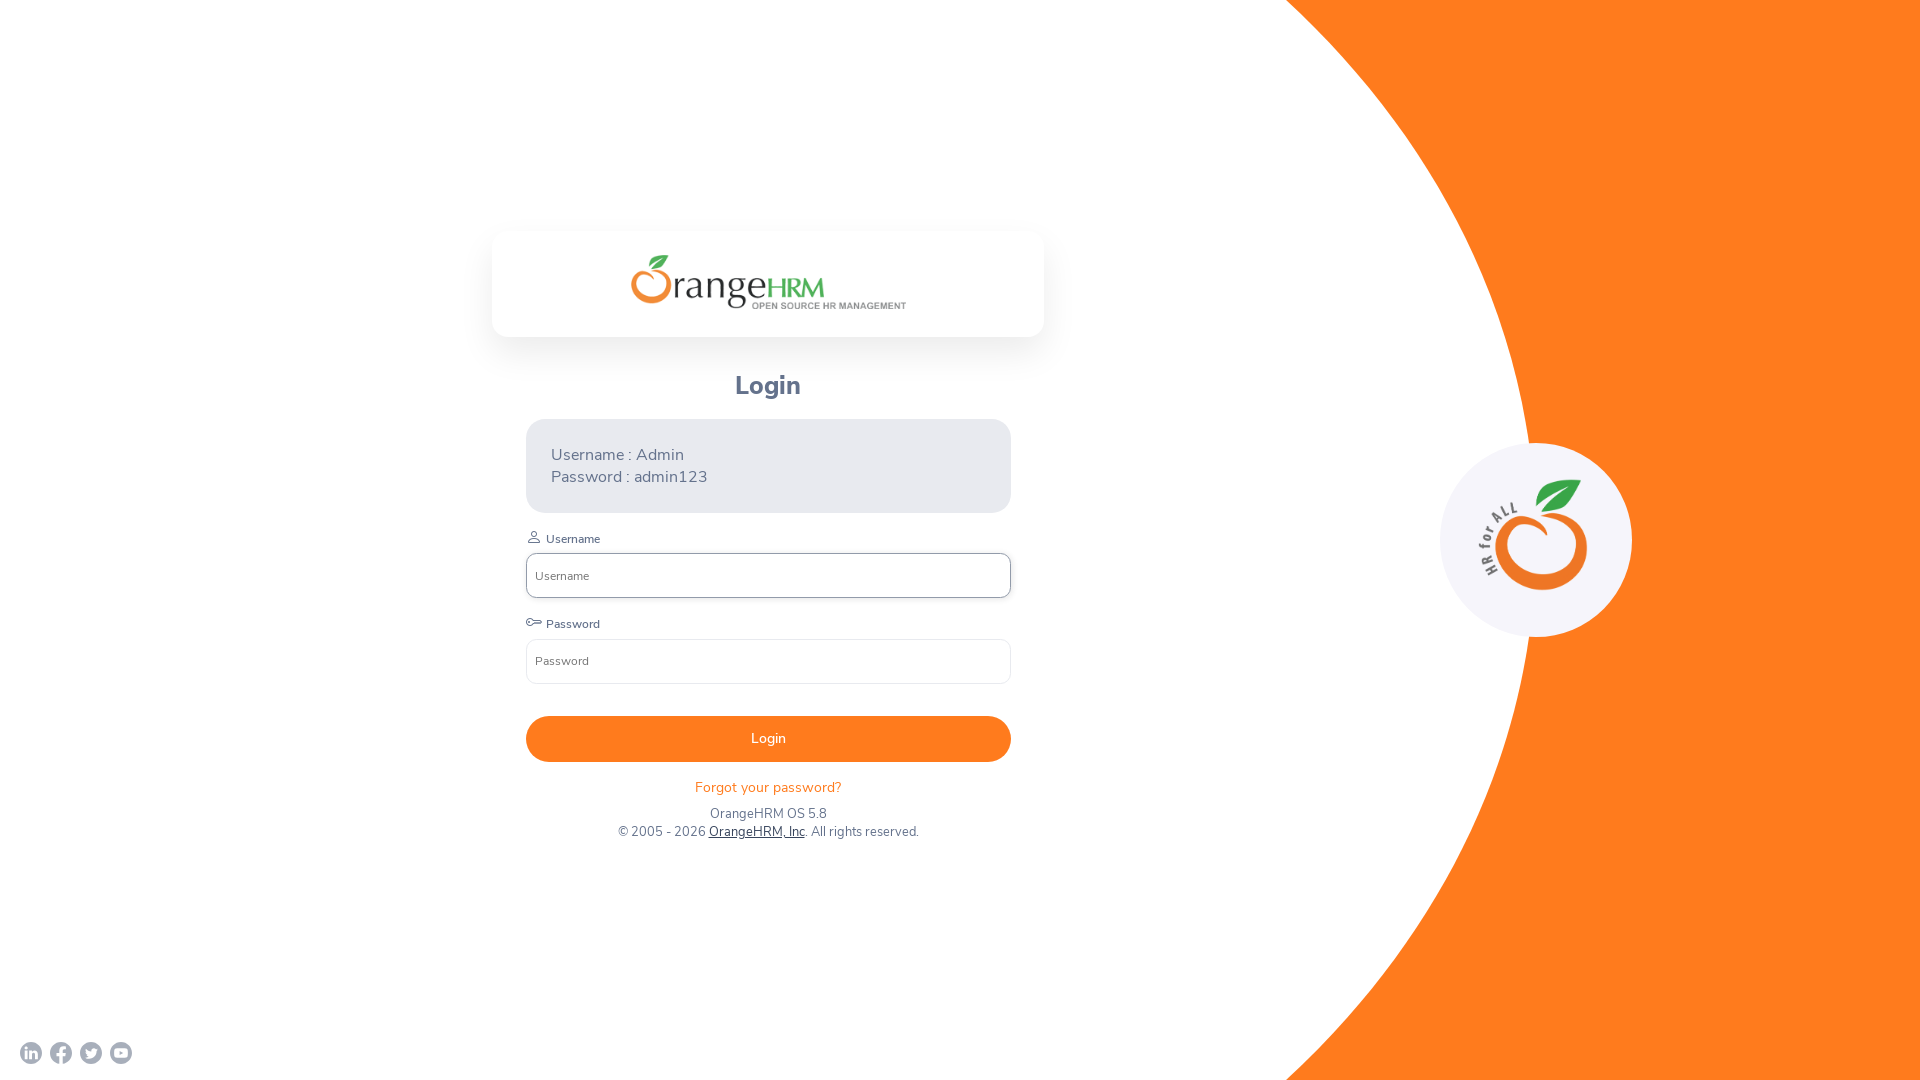

Verified body element is present and page loaded correctly
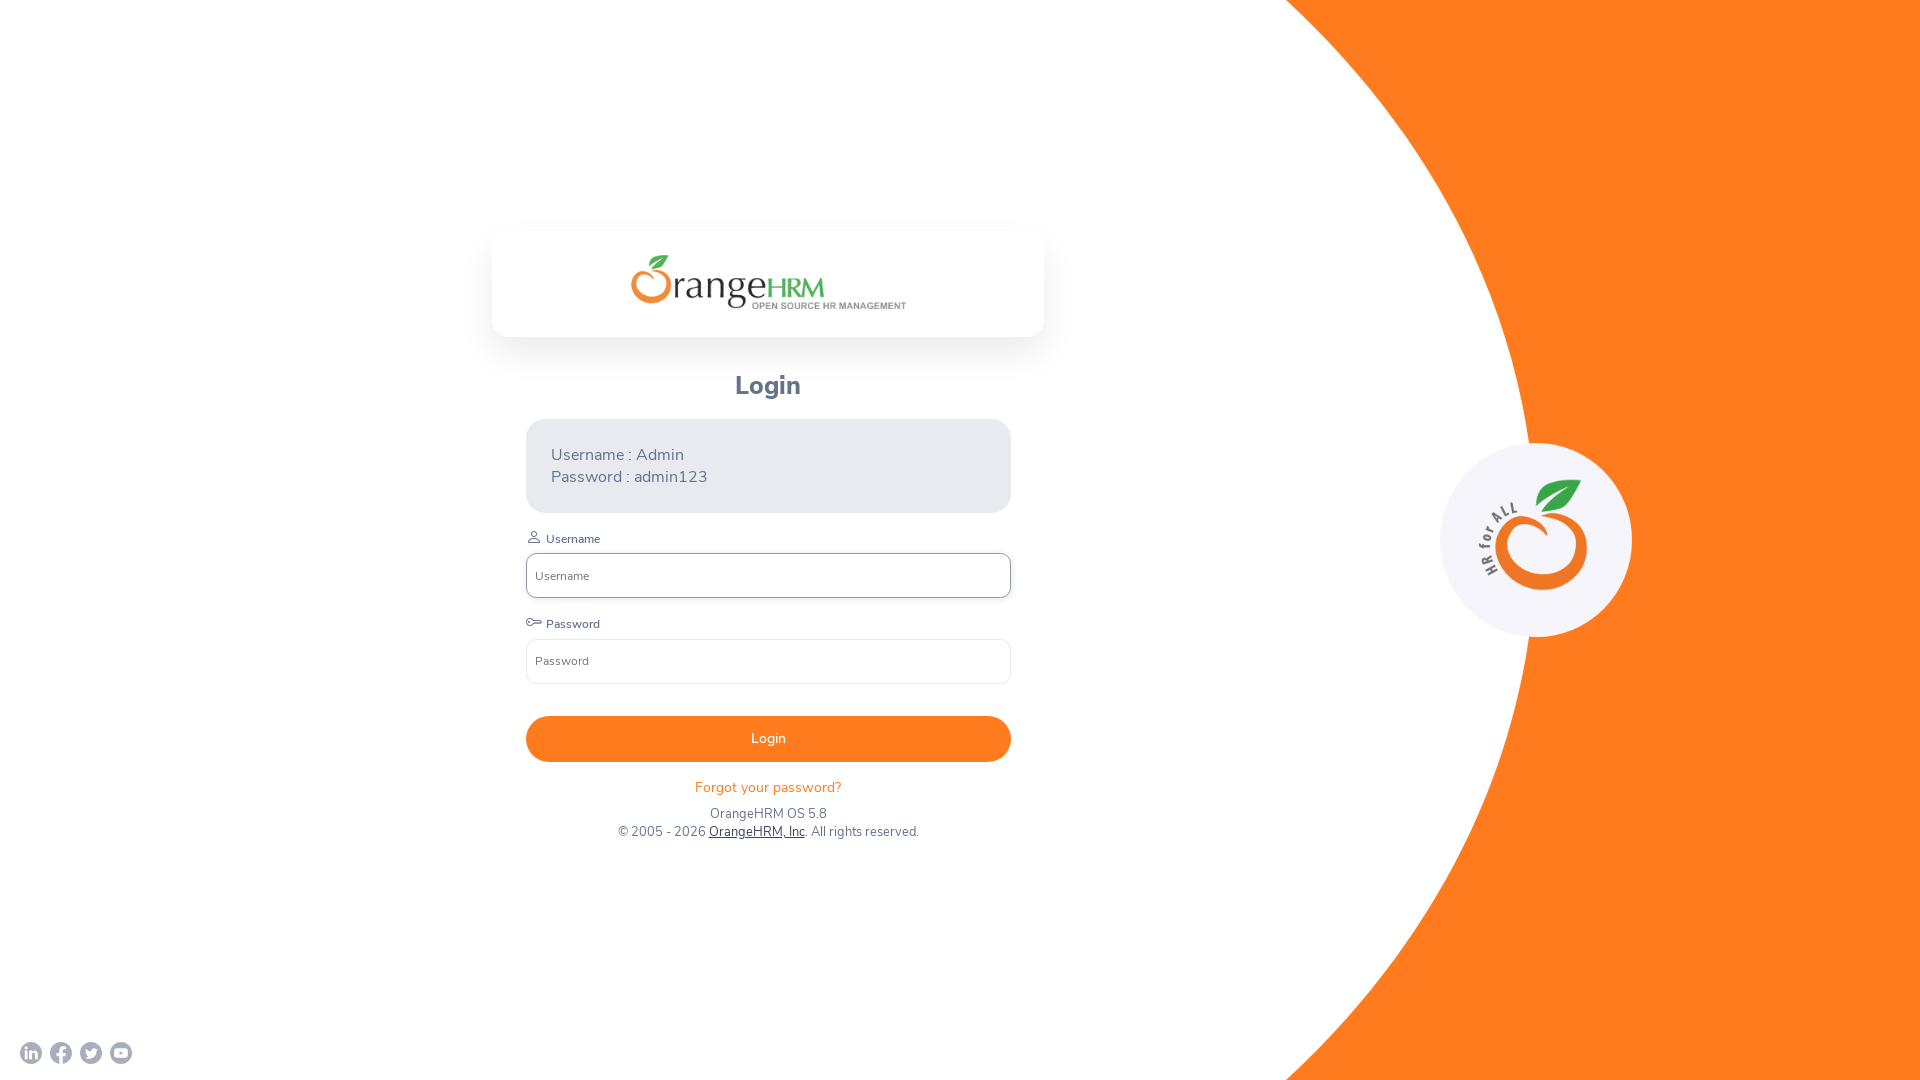

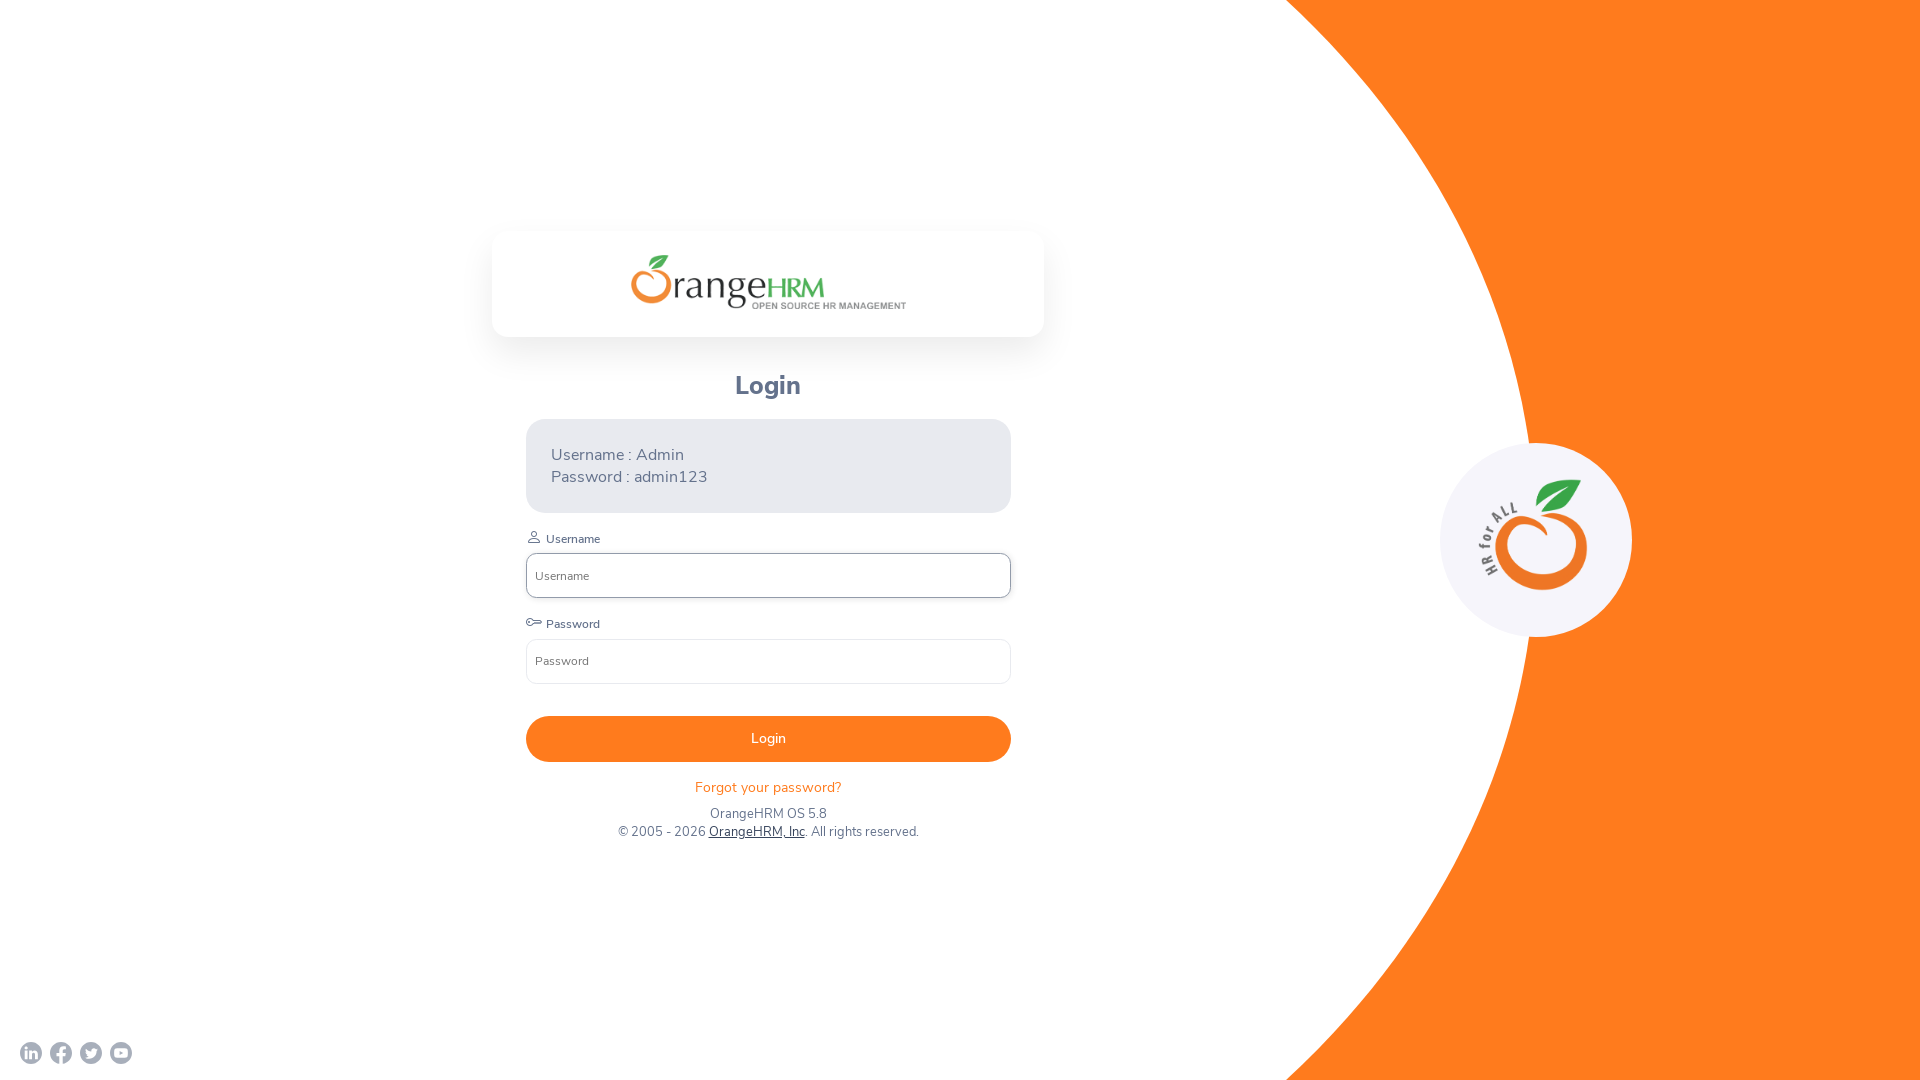